Tests the shoe filter workflow on an e-commerce demo site by applying a black color filter, clicking the filter button to see filtered results, and then clicking on a shoe image to view product details.

Starting URL: https://demo.applitools.com/gridHackathonV1.html

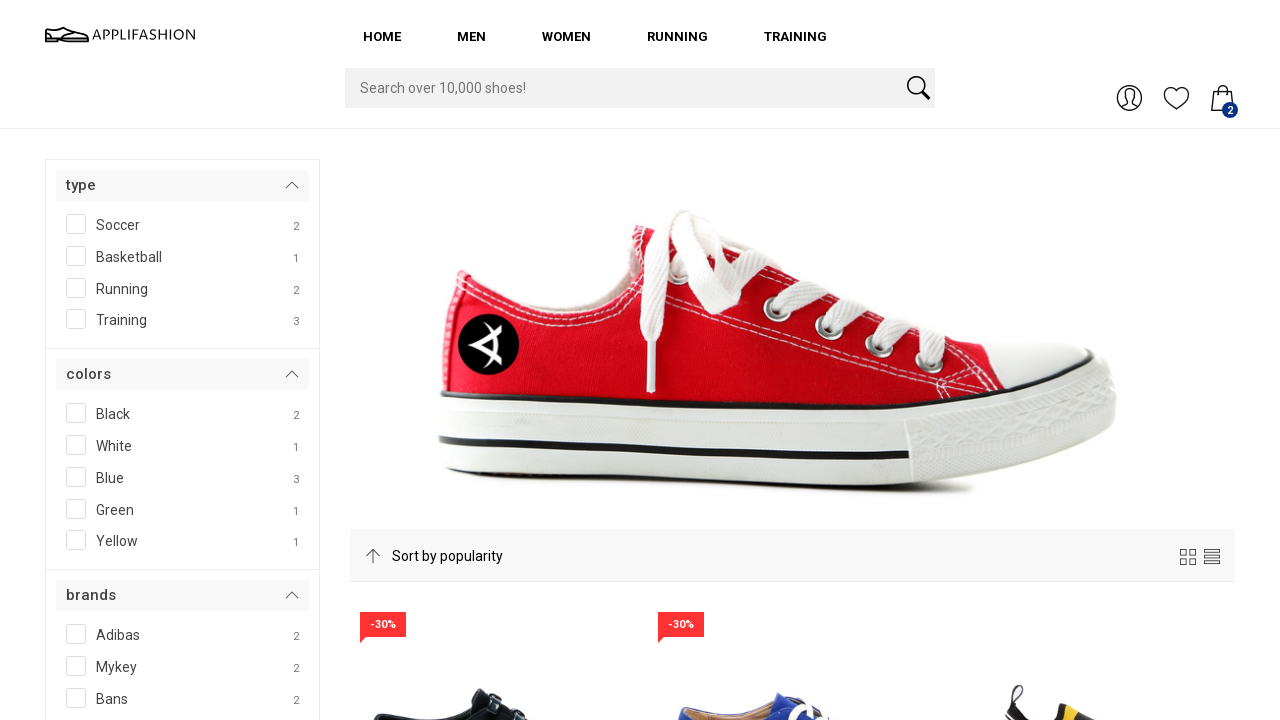

Page loaded (domcontentloaded)
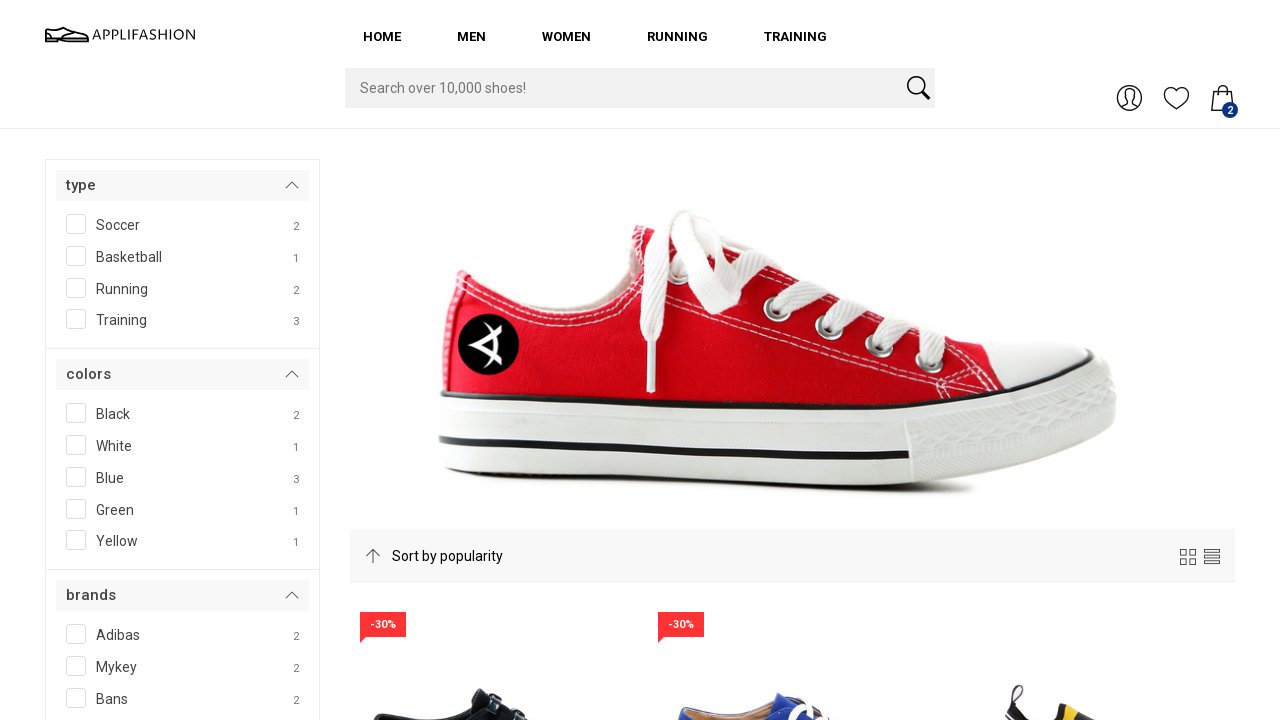

Clicked black color filter checkbox at (76, 413) on #SPAN__checkmark__107
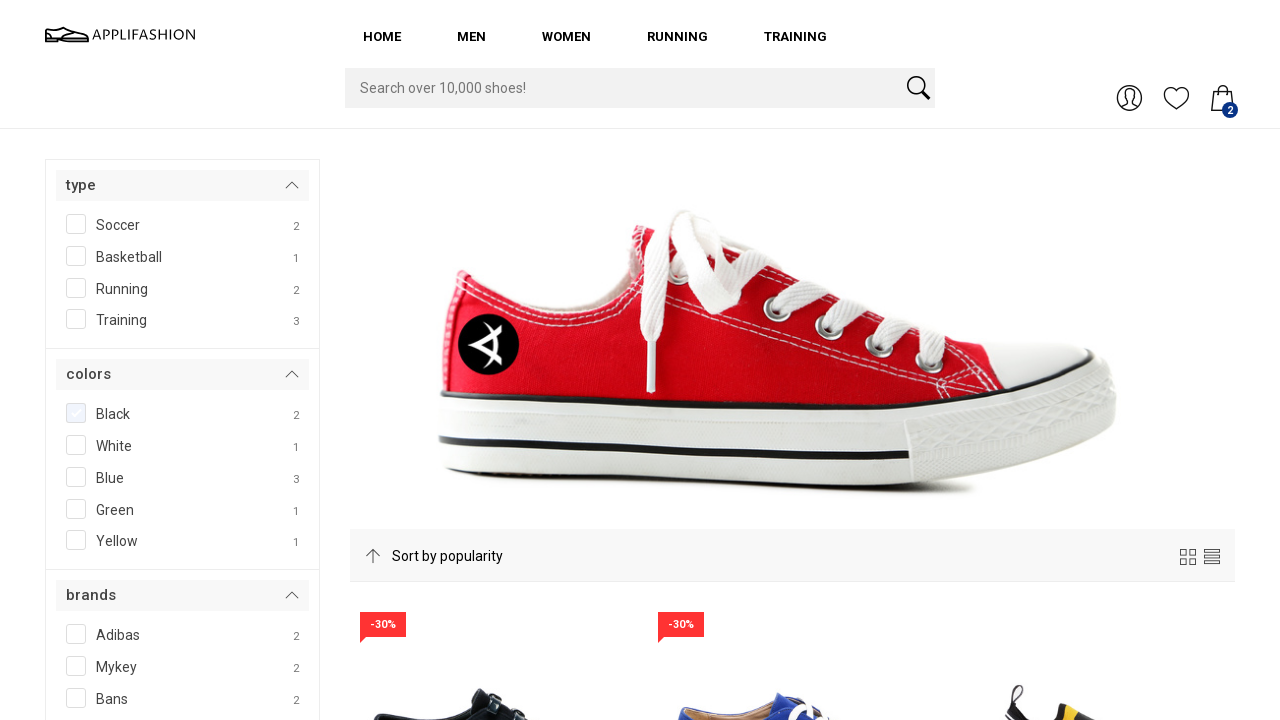

Clicked filter button to apply black color filter at (103, 360) on #filterBtn
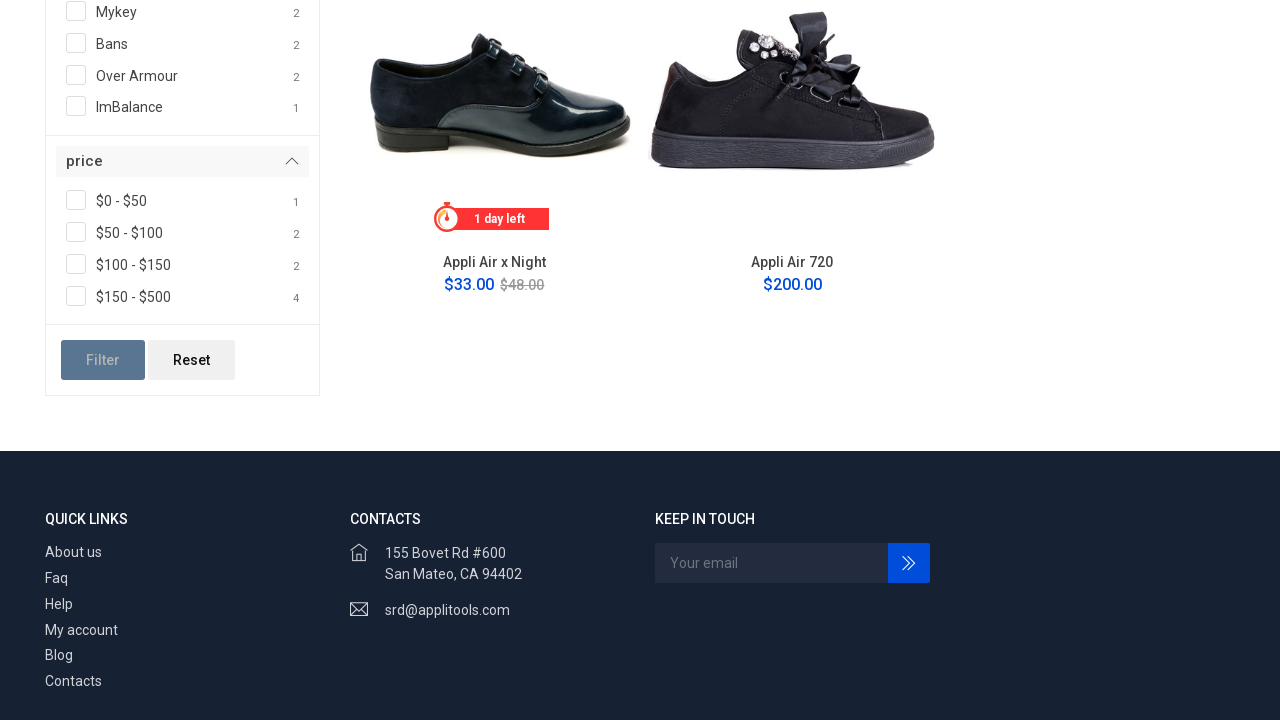

Filtered results loaded (networkidle)
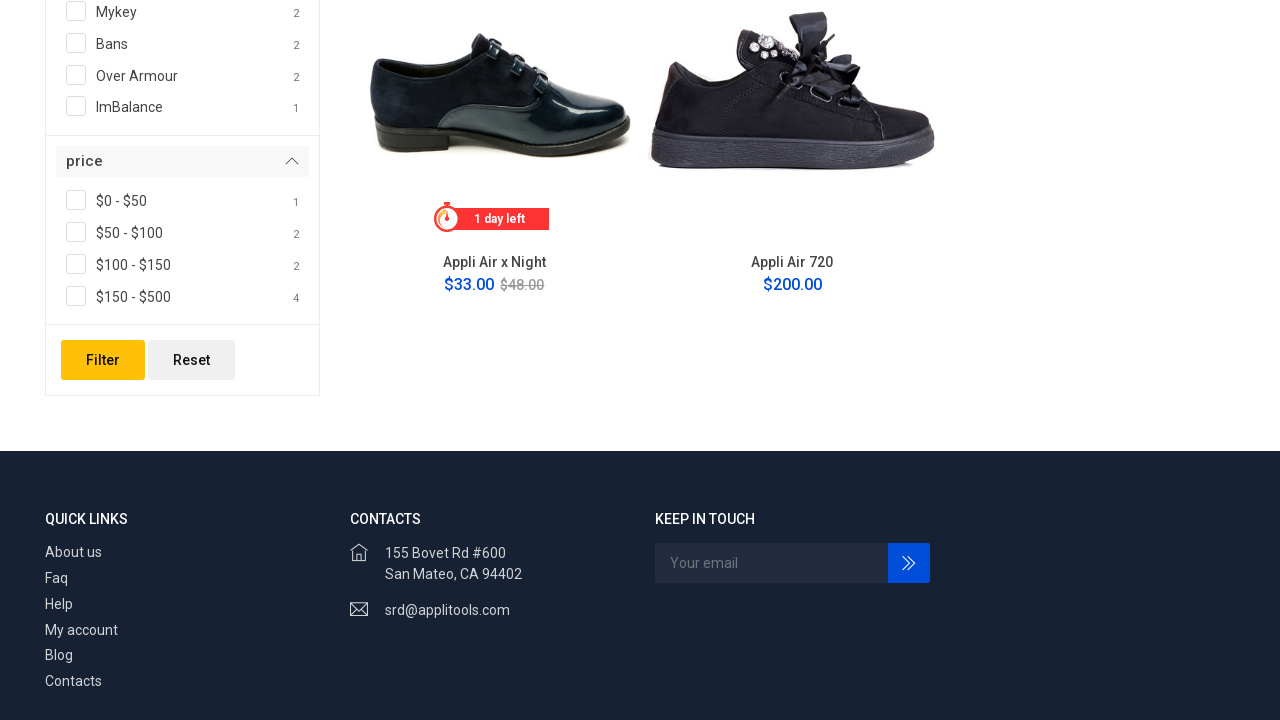

Clicked on black shoe product image to view details at (494, 144) on xpath=/html/body/div[1]/main/div/div/div/div[4]/div[1]/div/figure/a/img
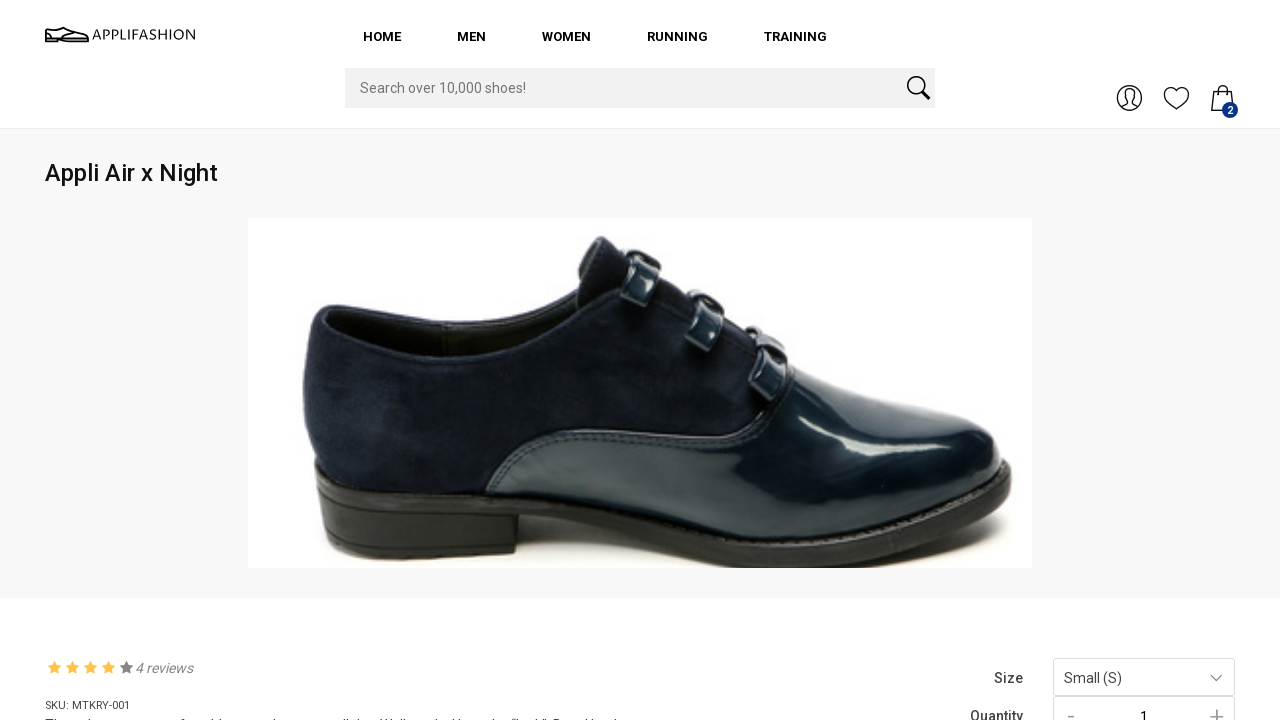

Product details page loaded (domcontentloaded)
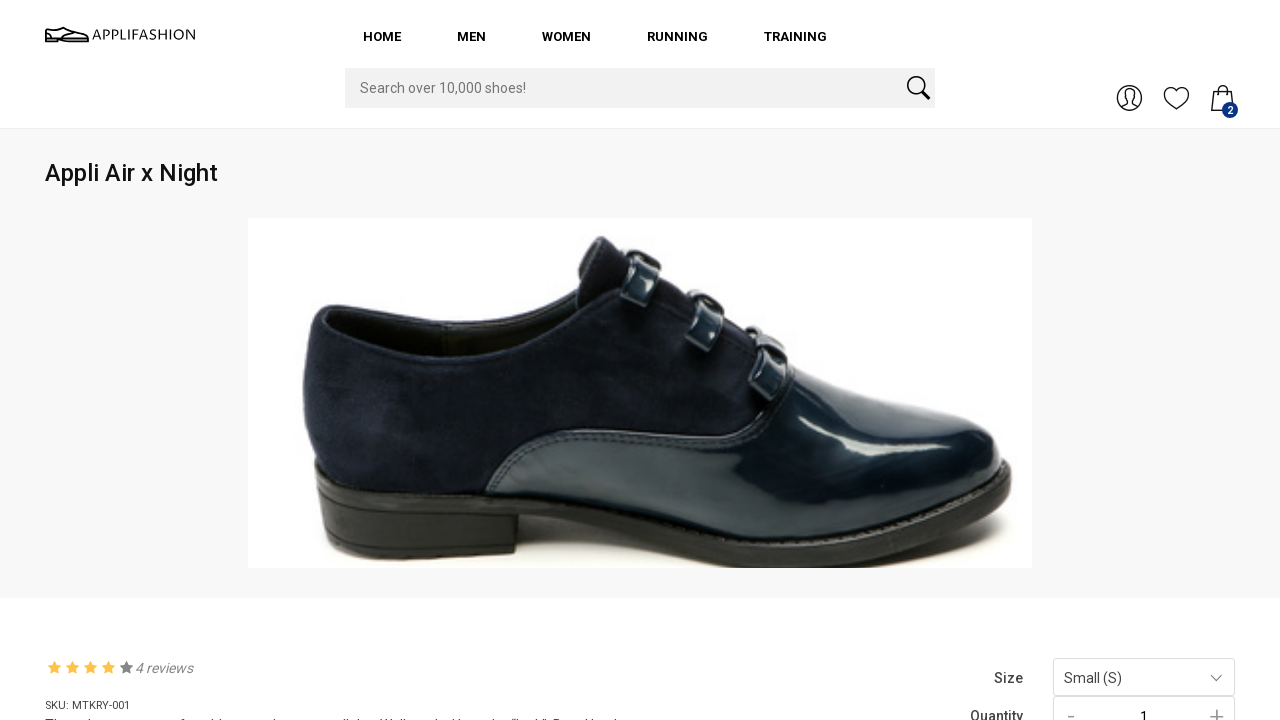

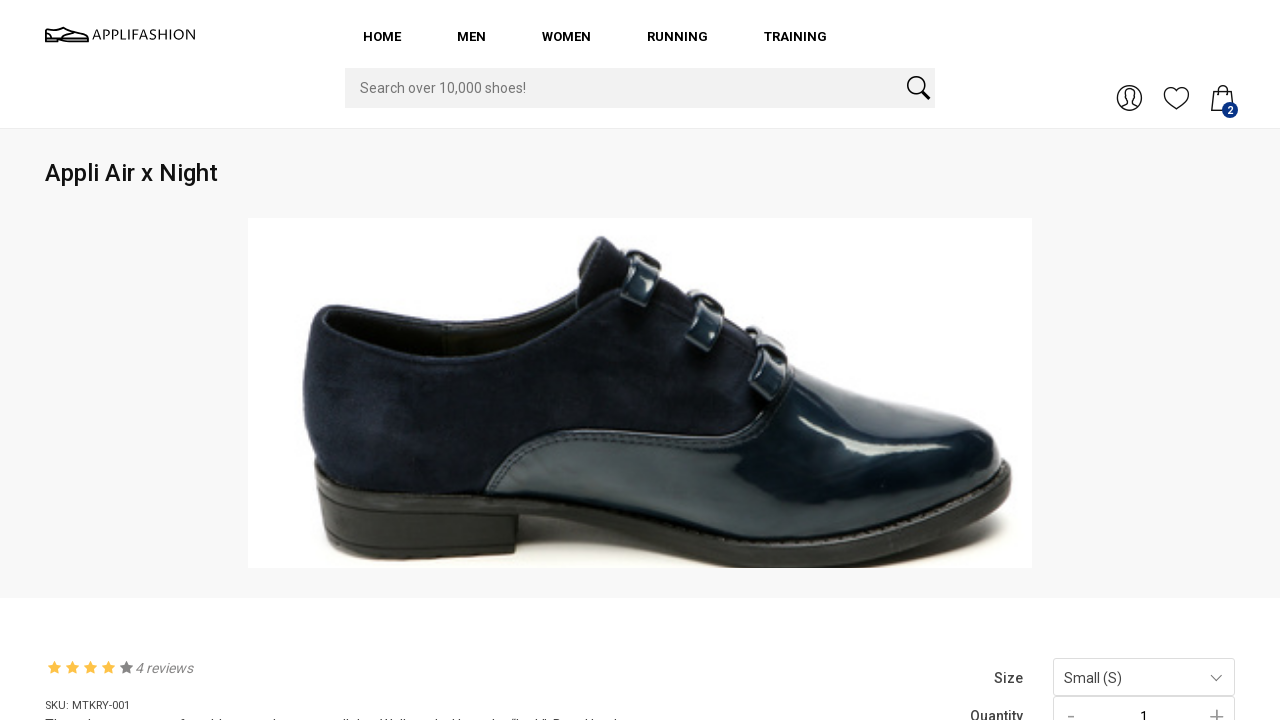